Navigates to JPL Space images page and clicks the full image button to view the featured Mars image in a lightbox.

Starting URL: https://data-class-jpl-space.s3.amazonaws.com/JPL_Space/index.html

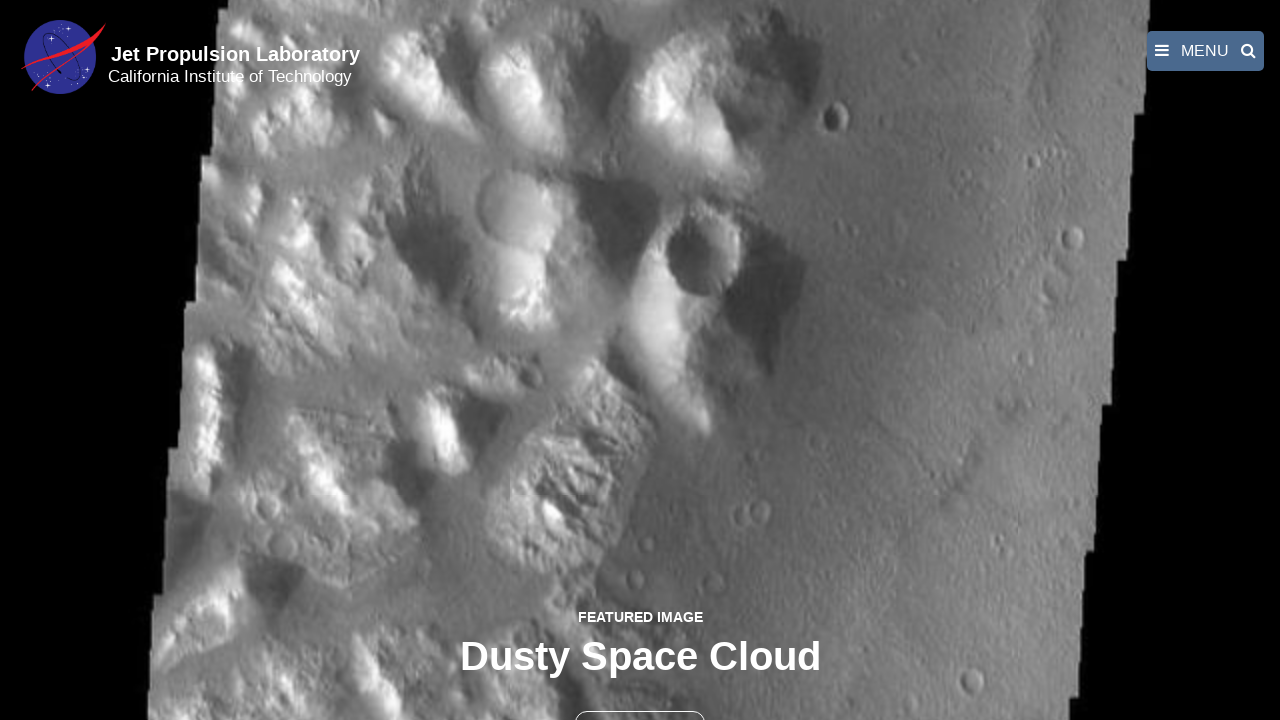

Navigated to JPL Space images page
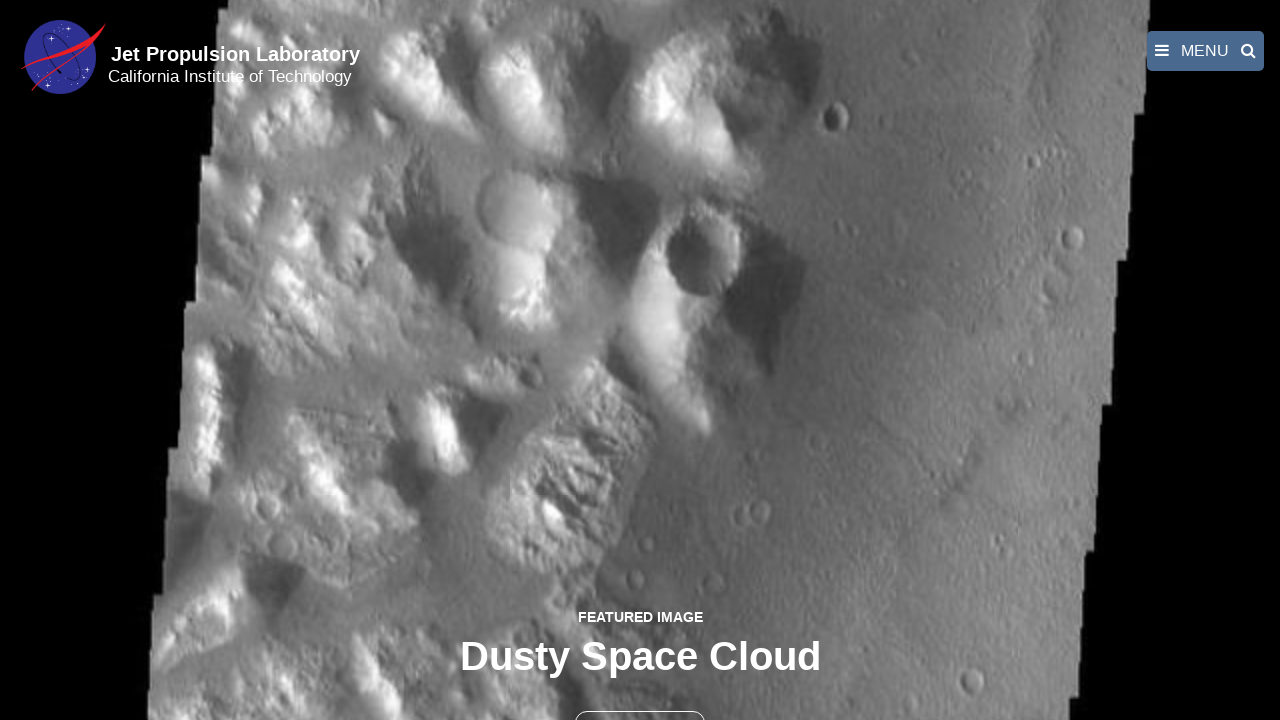

Clicked the full image button to view featured Mars image at (640, 699) on button >> nth=1
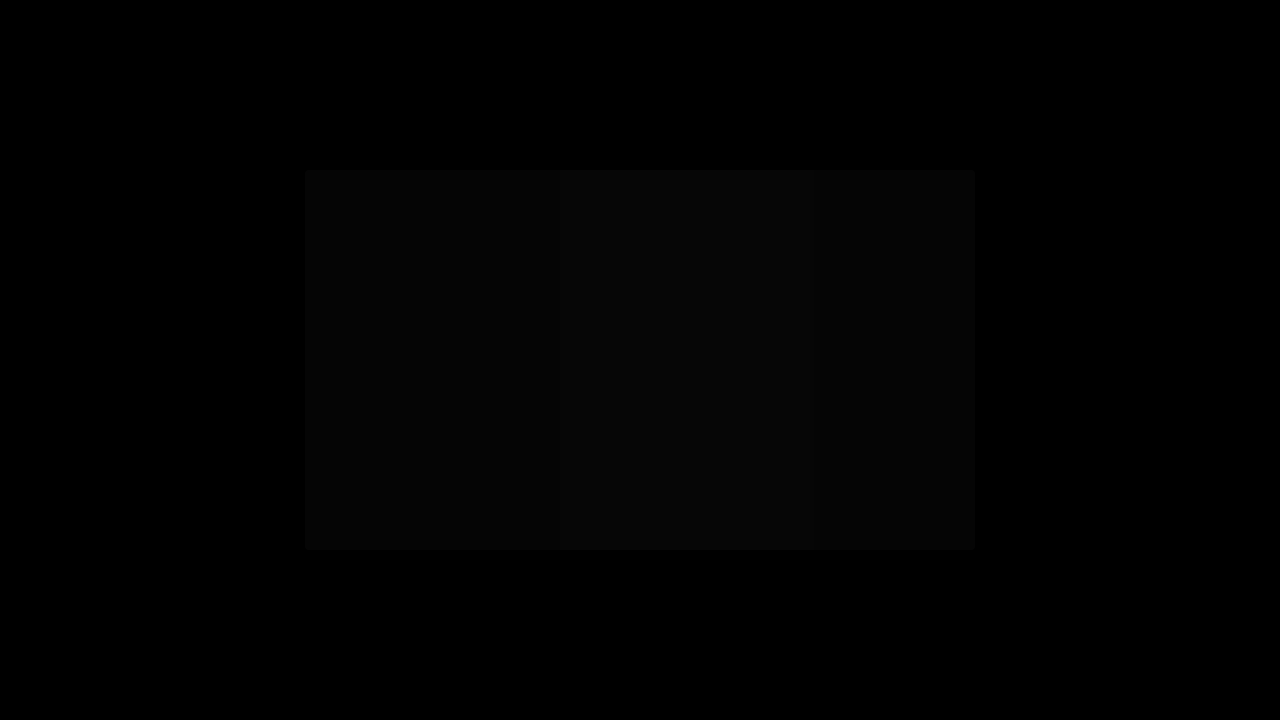

Lightbox image loaded and displayed
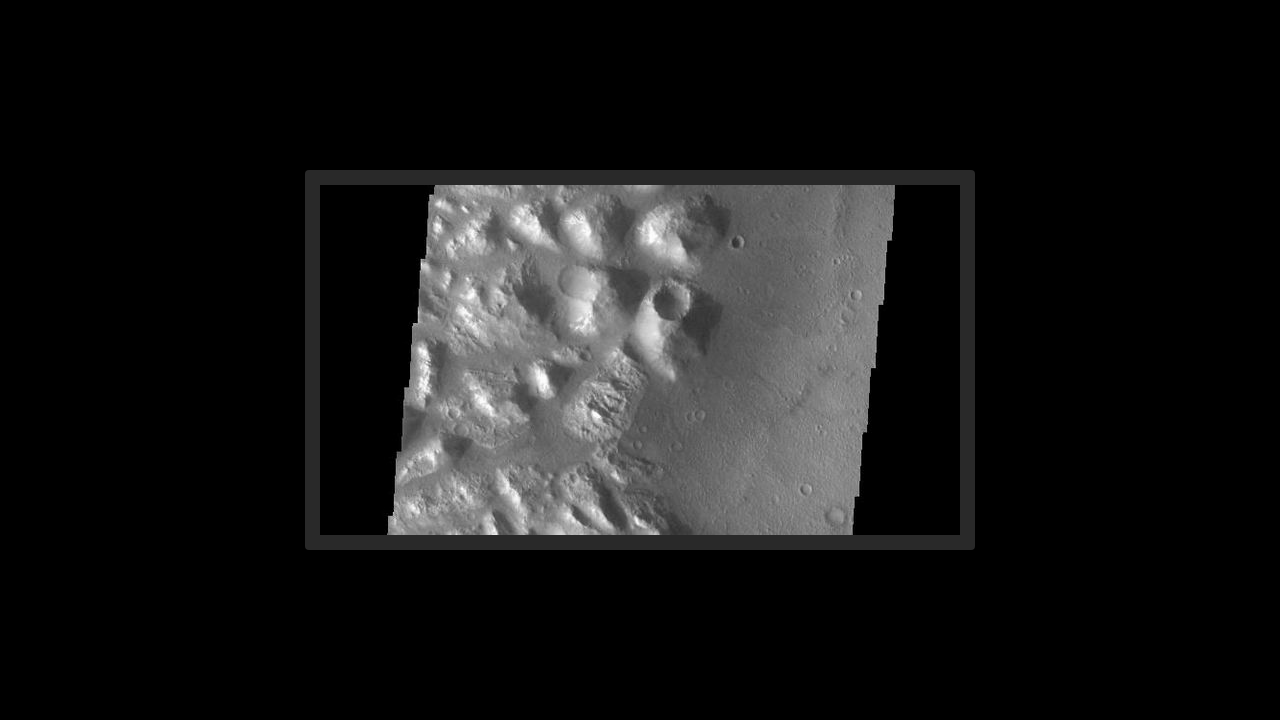

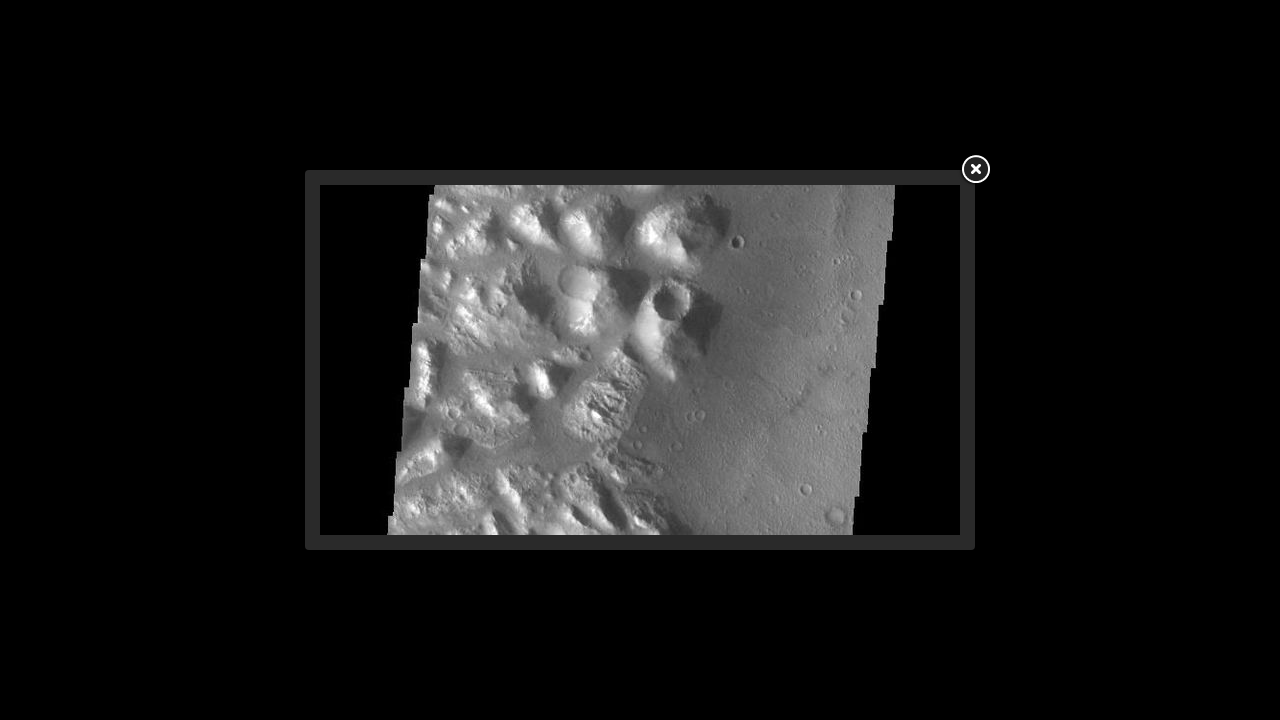